Tests navigation by clicking on a link to the homepage and verifying the URL change

Starting URL: https://kristinek.github.io/site/examples/actions

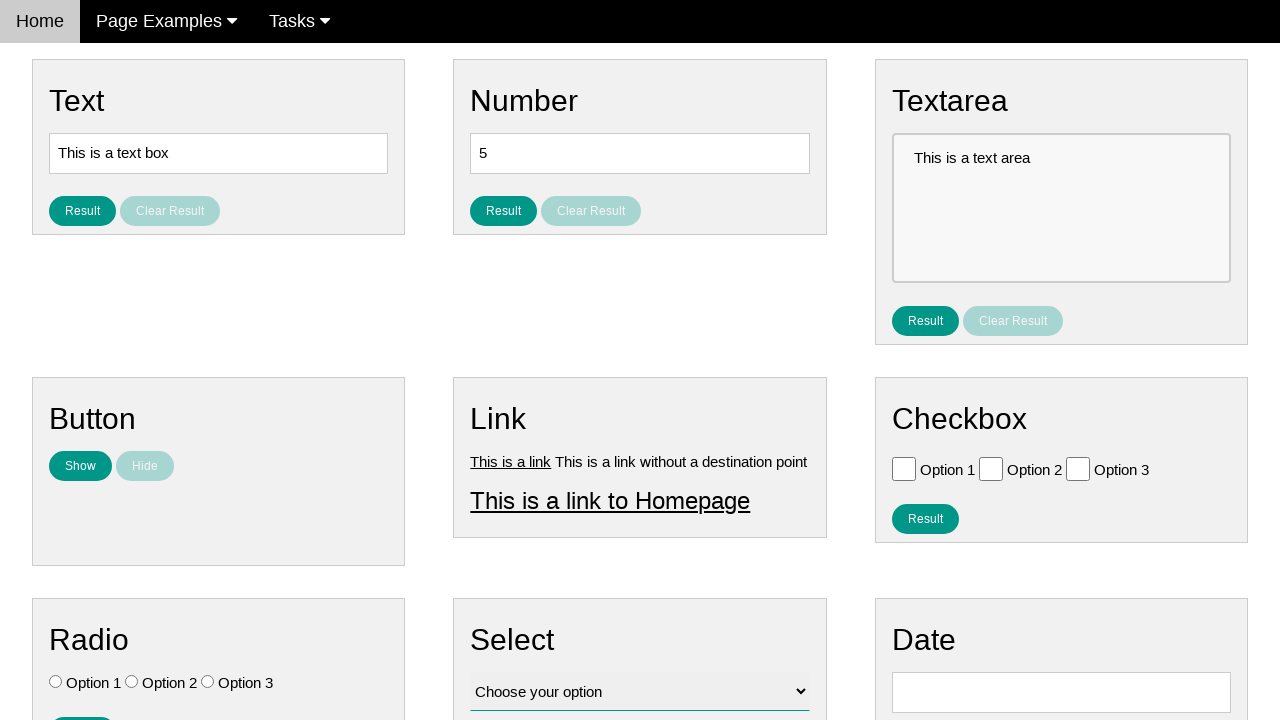

Clicked on homepage link at (610, 500) on #homepage_link
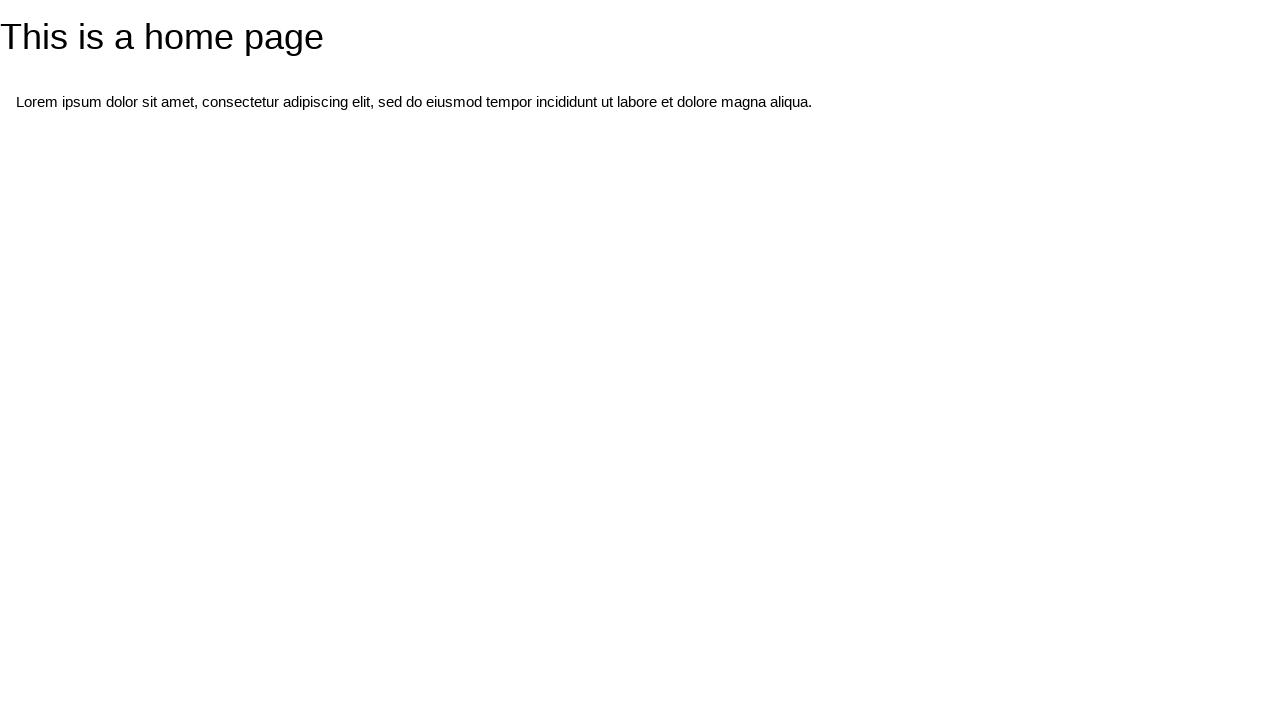

Navigation to homepage completed, URL changed to https://kristinek.github.io/site/
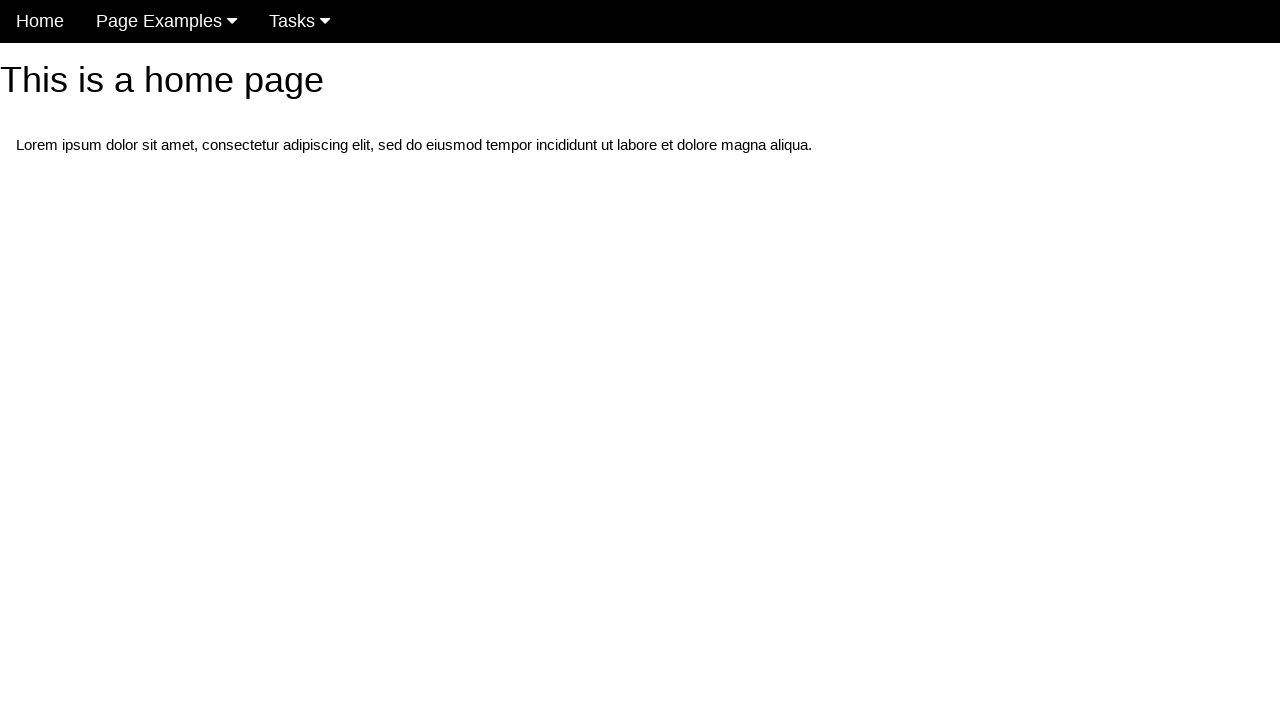

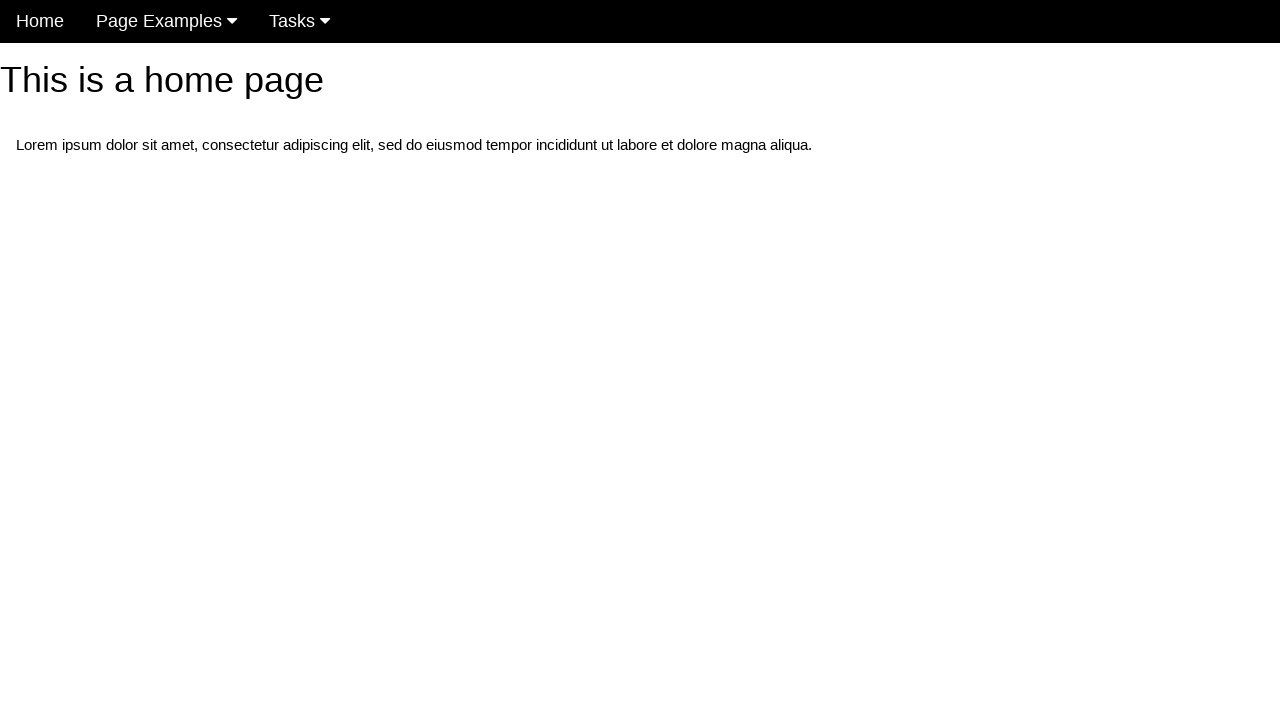